Tests file download functionality by clicking the download button on a demo page

Starting URL: https://demoqa.com/upload-download

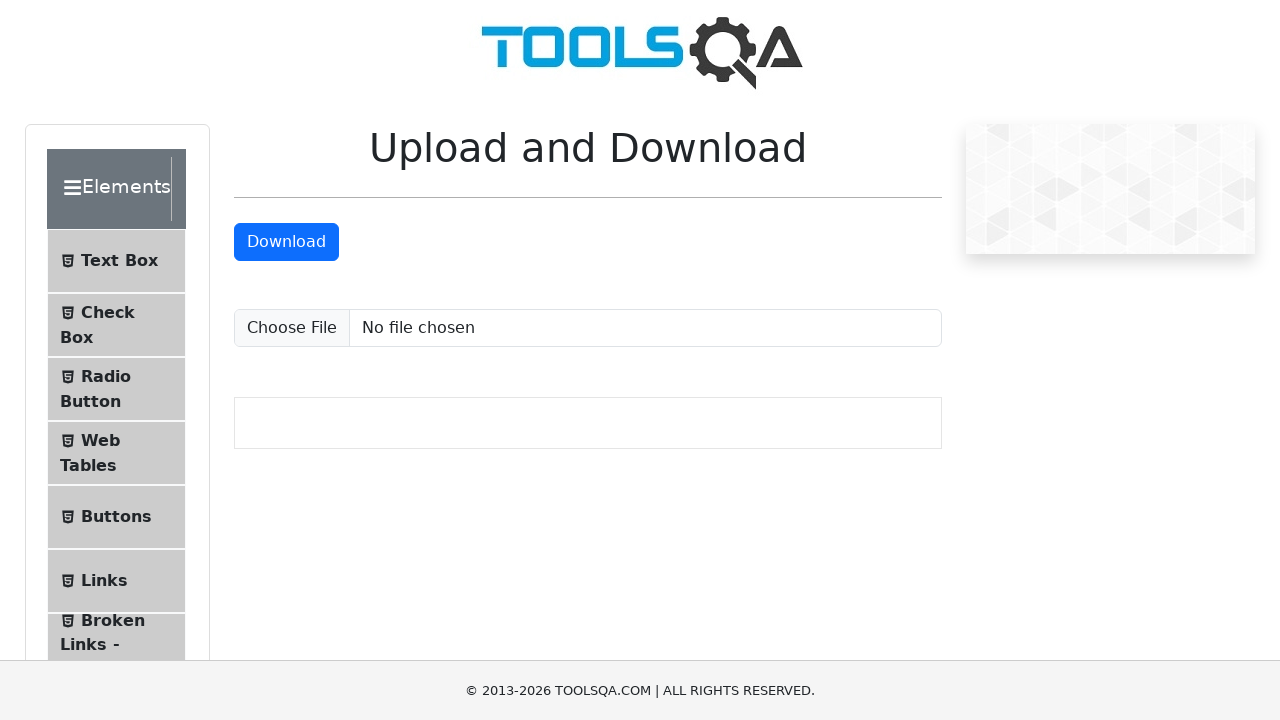

Navigated to upload-download demo page
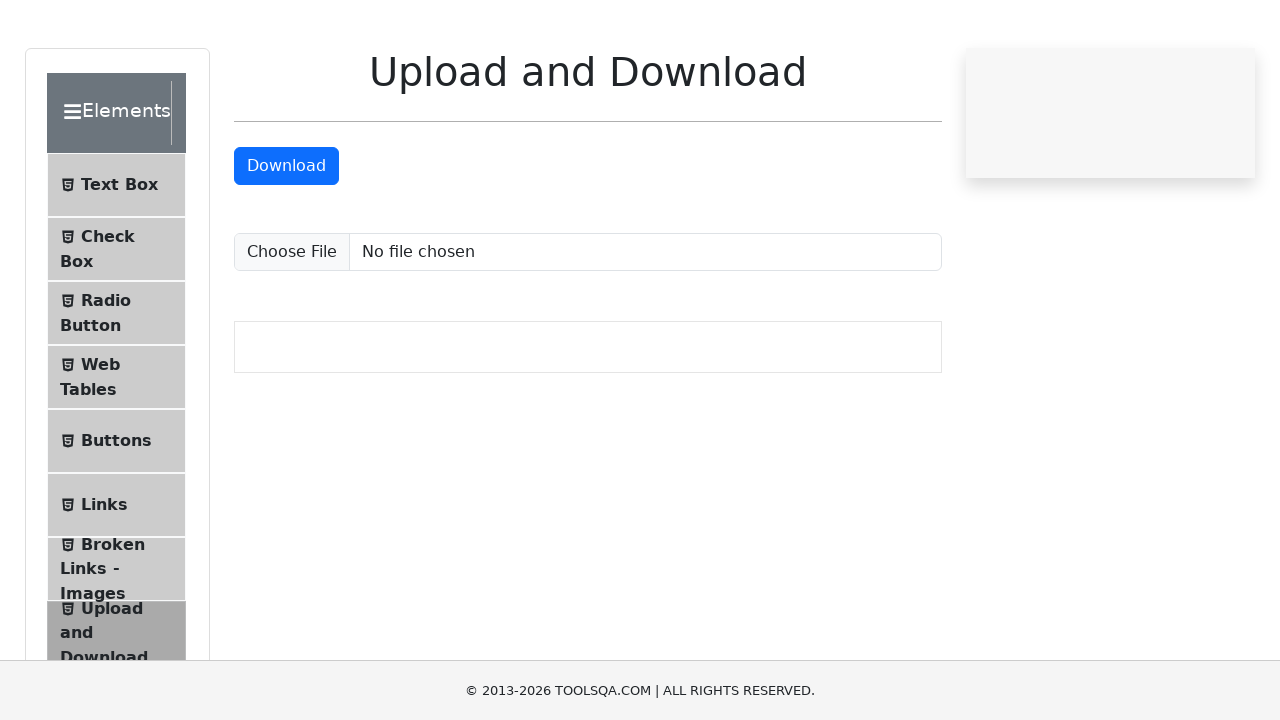

Clicked download button to trigger file download at (286, 242) on #downloadButton
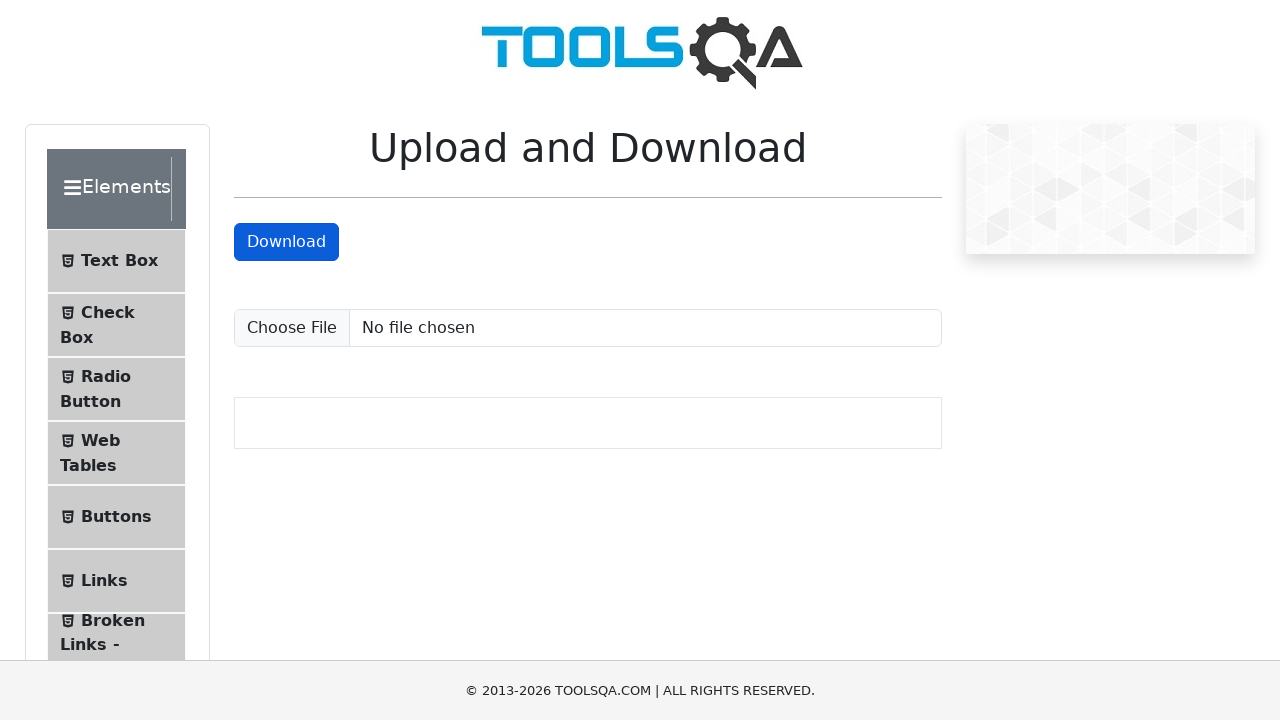

Waited 3 seconds for download to complete
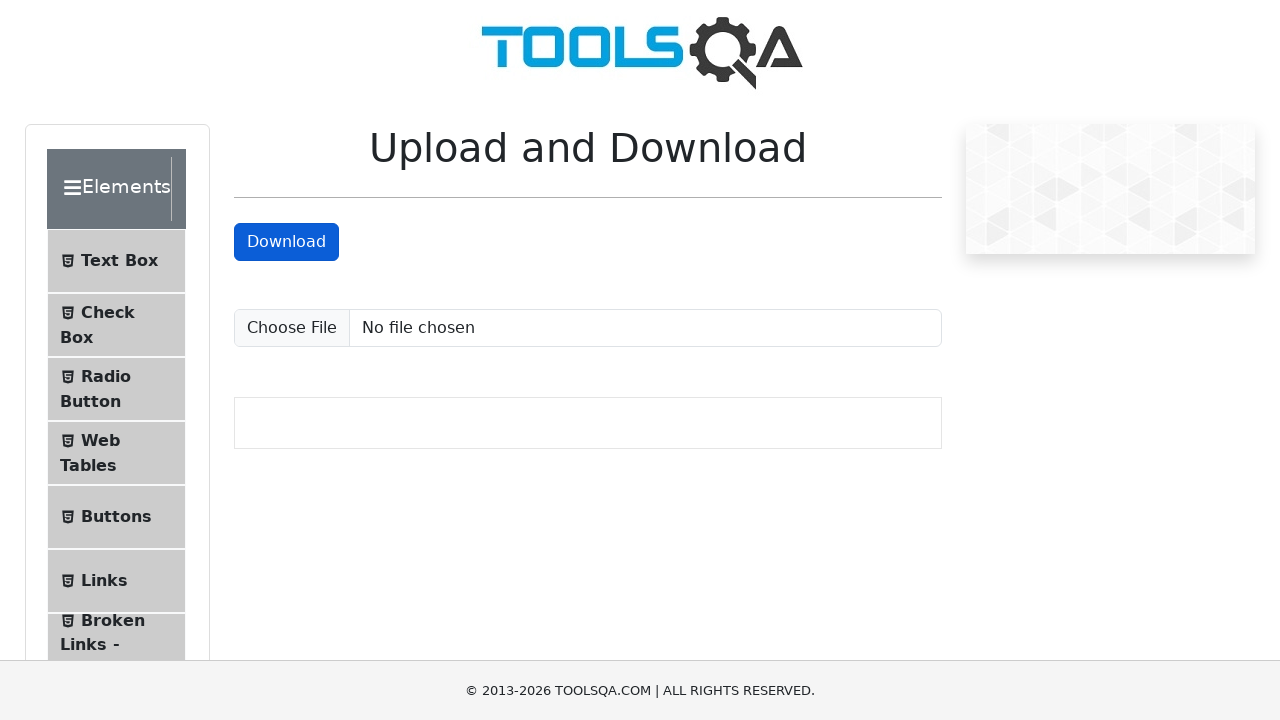

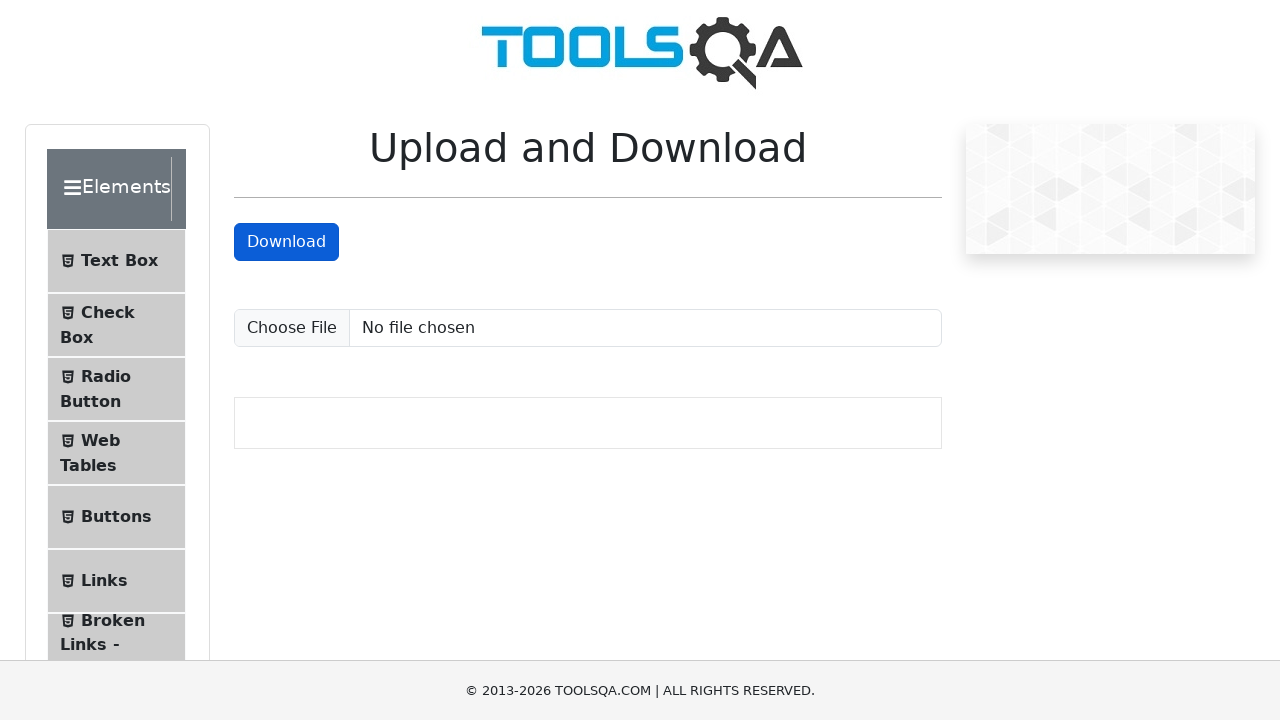